Tests selecting and validating the hobbies checkbox

Starting URL: https://demoqa.com/automation-practice-form

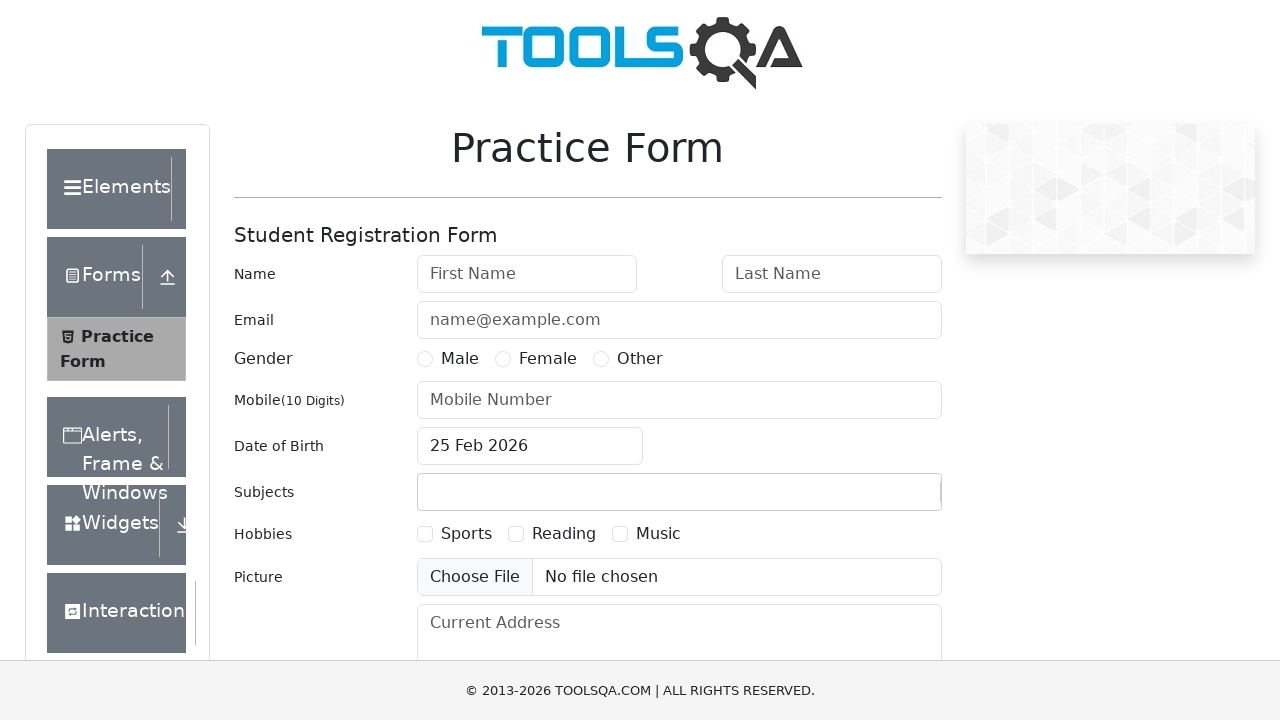

Clicked music hobbies checkbox at (658, 534) on label[for='hobbies-checkbox-3']
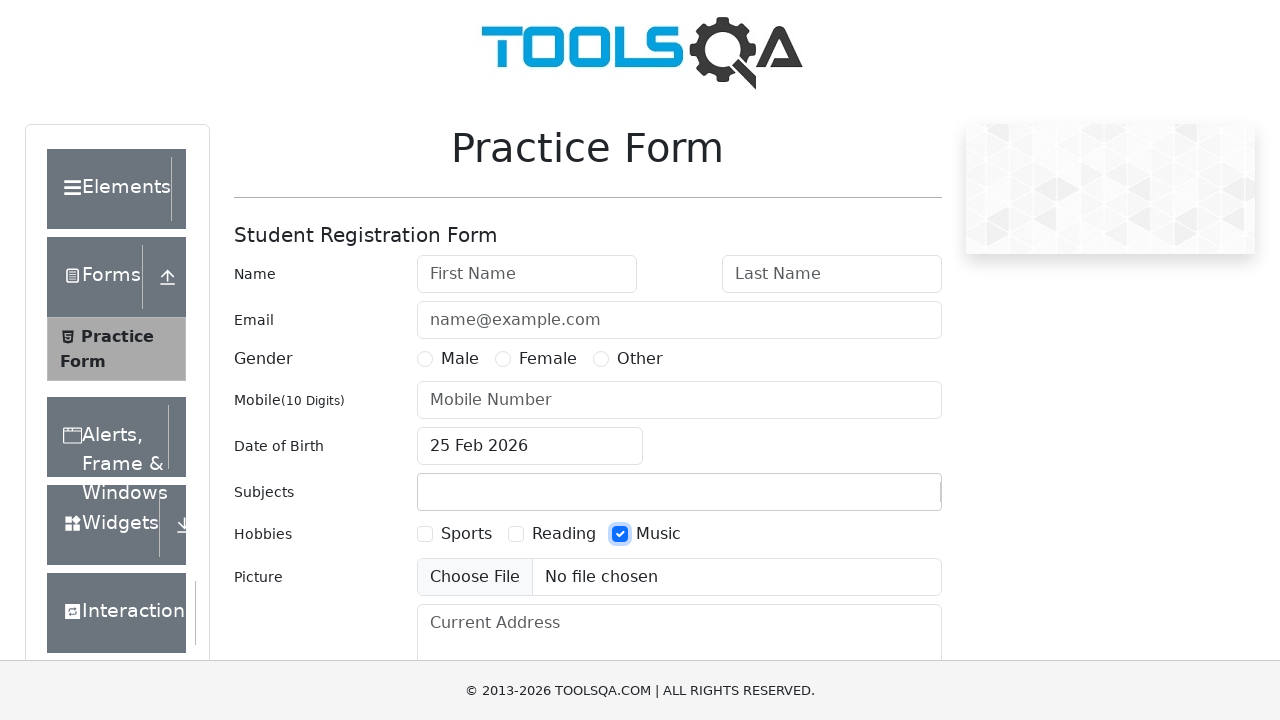

Verified music hobbies checkbox is selected
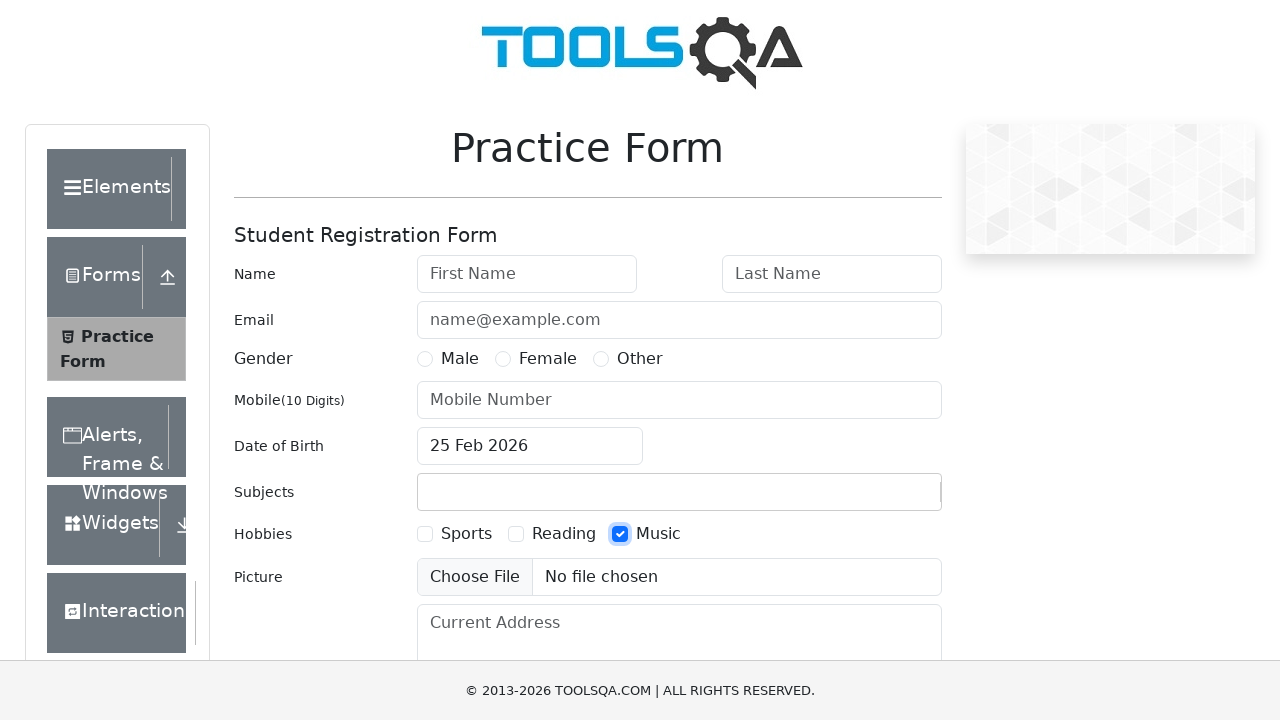

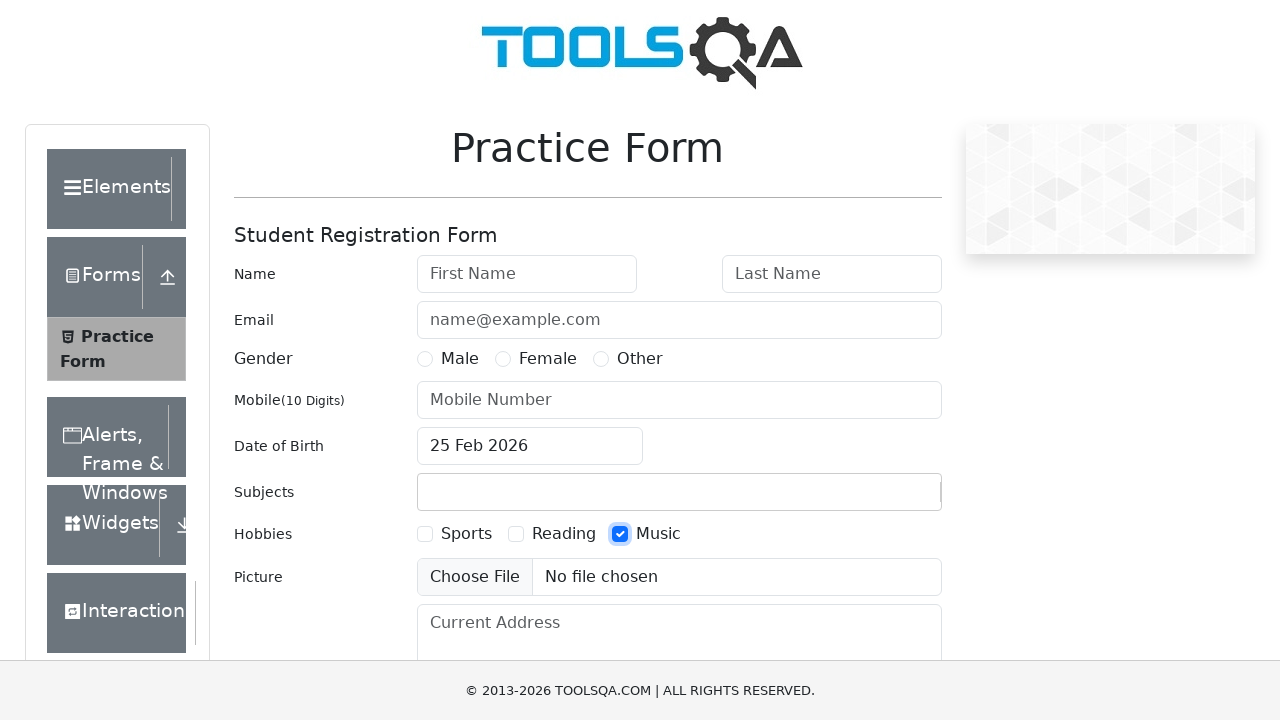